Tests navigation by clicking on a link using XPath locator

Starting URL: https://www.qa-practice.com/elements/input/simple

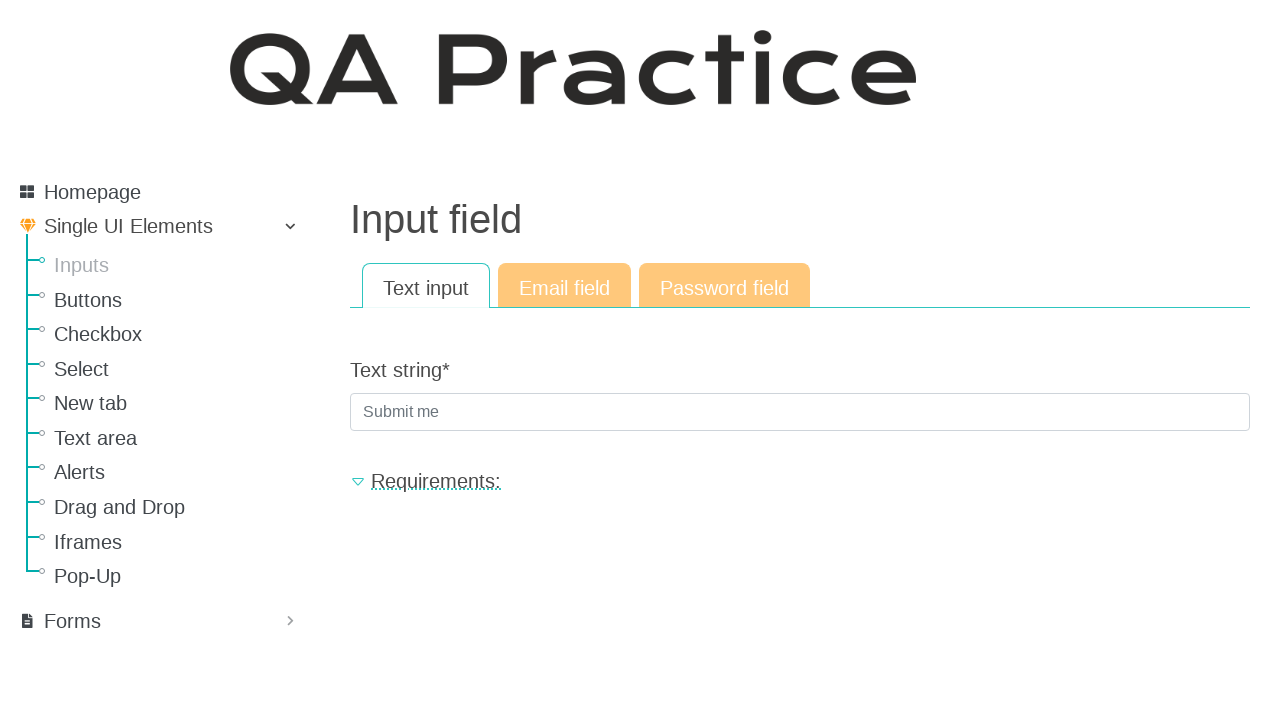

Navigated to QA Practice simple input page
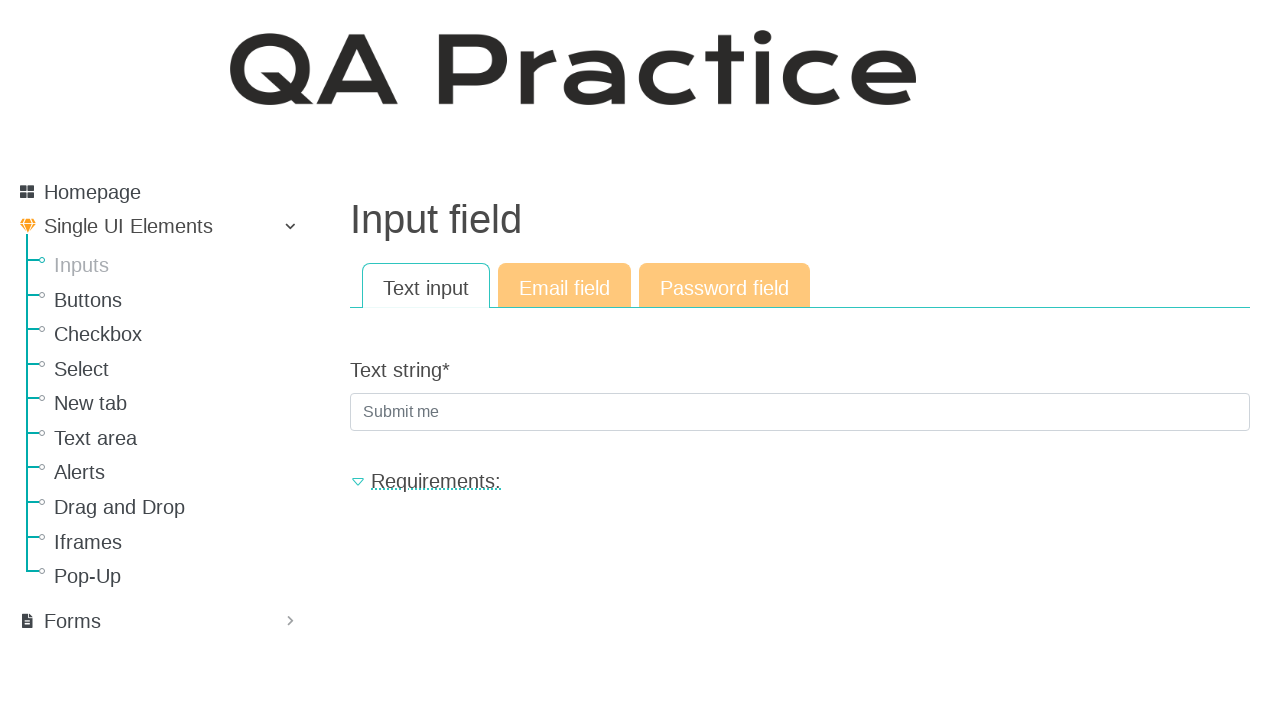

Clicked on the second list item link using XPath locator at (564, 286) on xpath=//*[@id="content"]/ul/li[2]/a
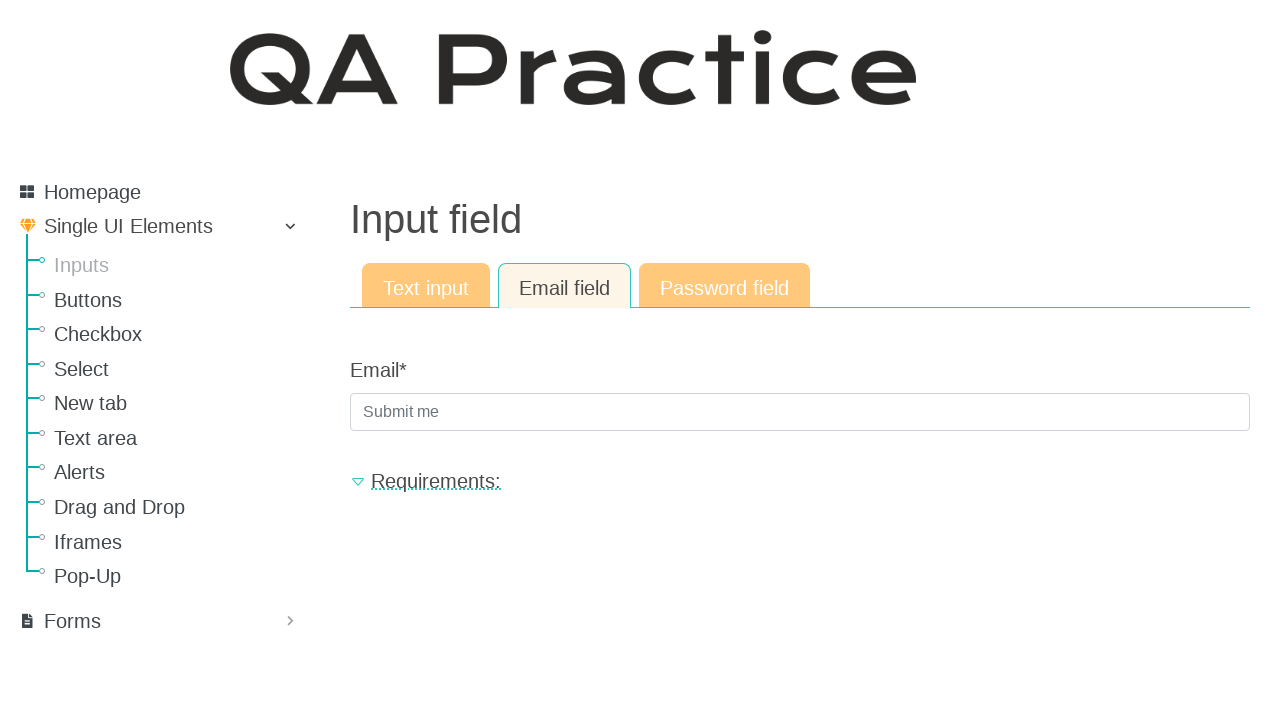

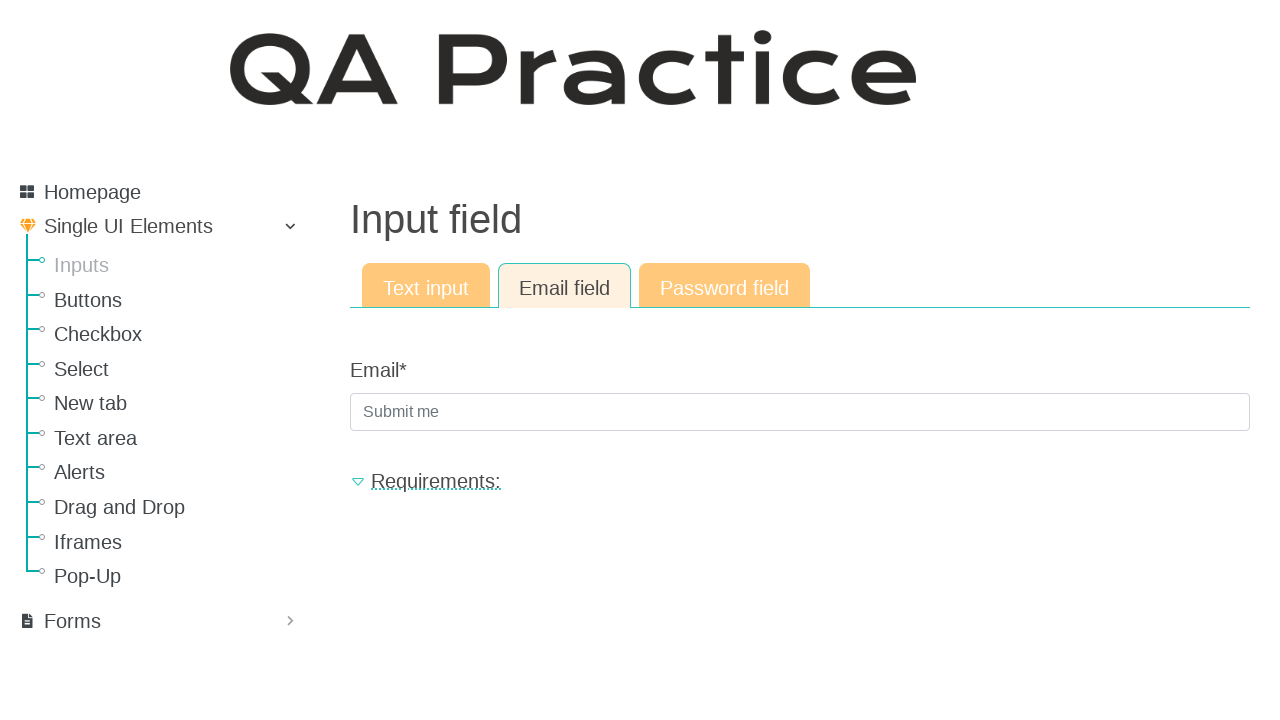